Navigates to CSDN (Chinese Software Developer Network) homepage and waits for the page to load

Starting URL: https://www.csdn.net/

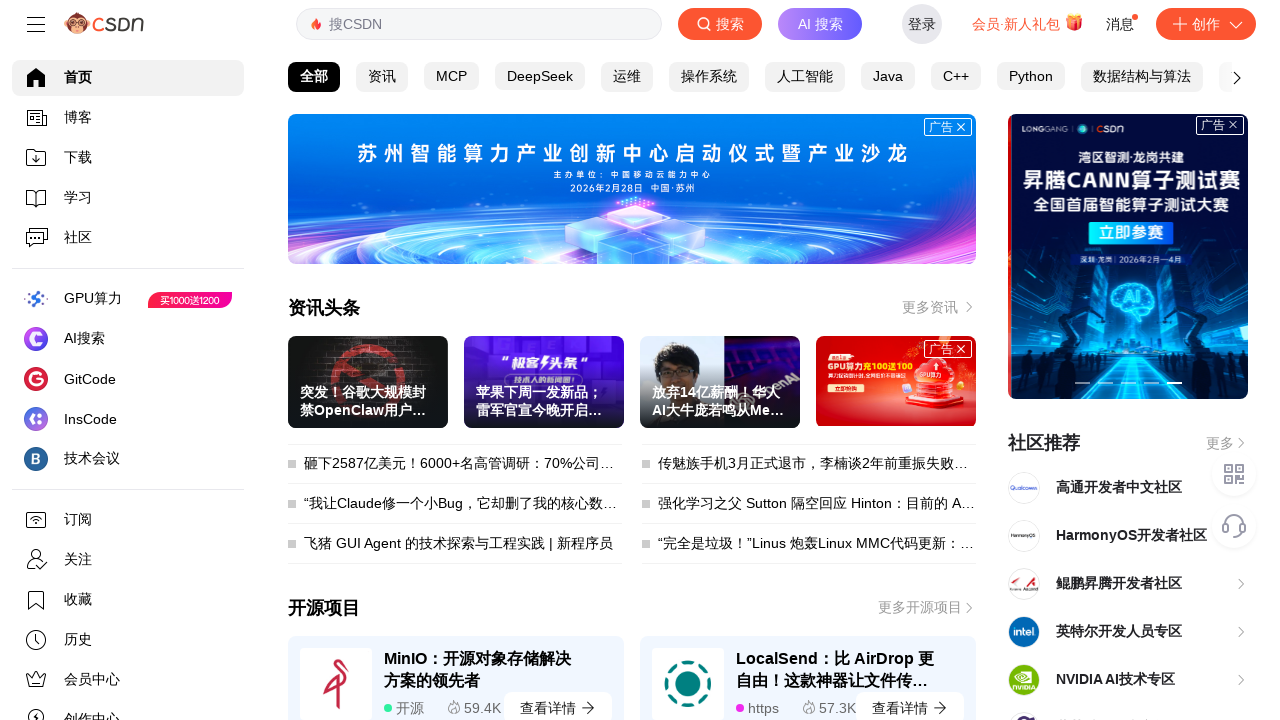

CSDN homepage loaded - DOM content fully rendered
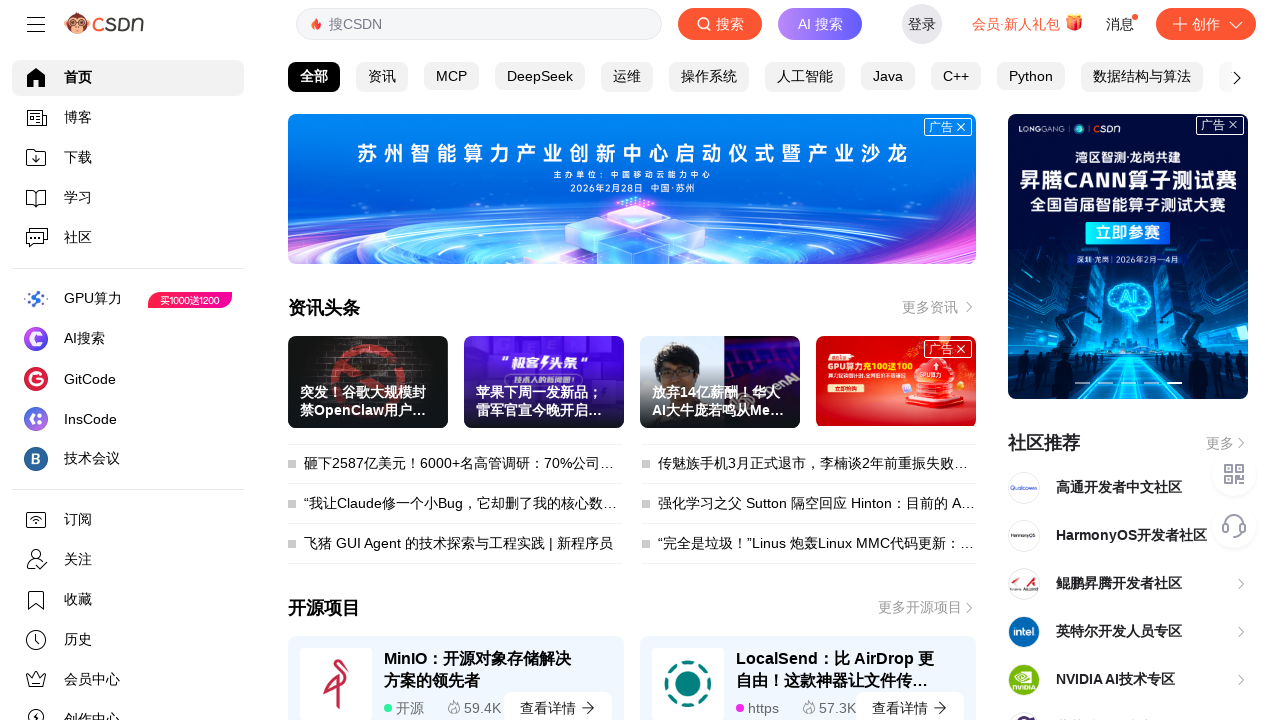

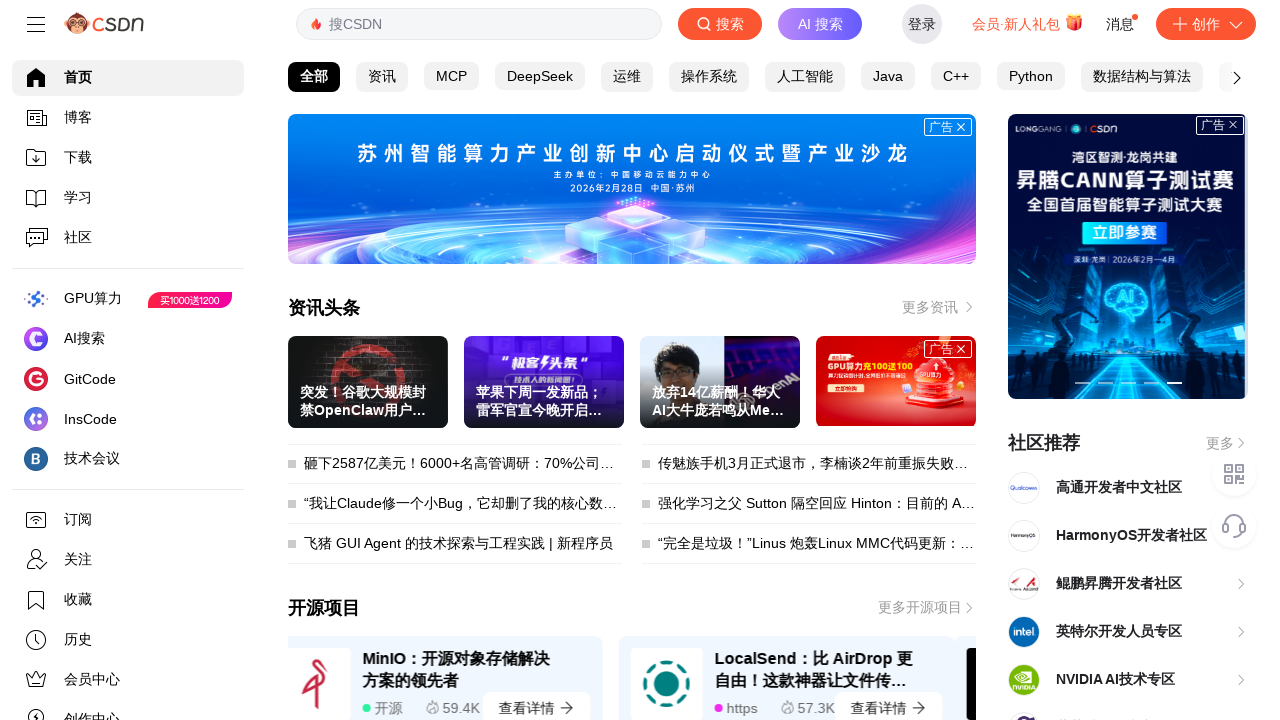